Tests XPath traversal techniques by locating elements using sibling and parent relationships on an automation practice page

Starting URL: https://rahulshettyacademy.com/AutomationPractice/

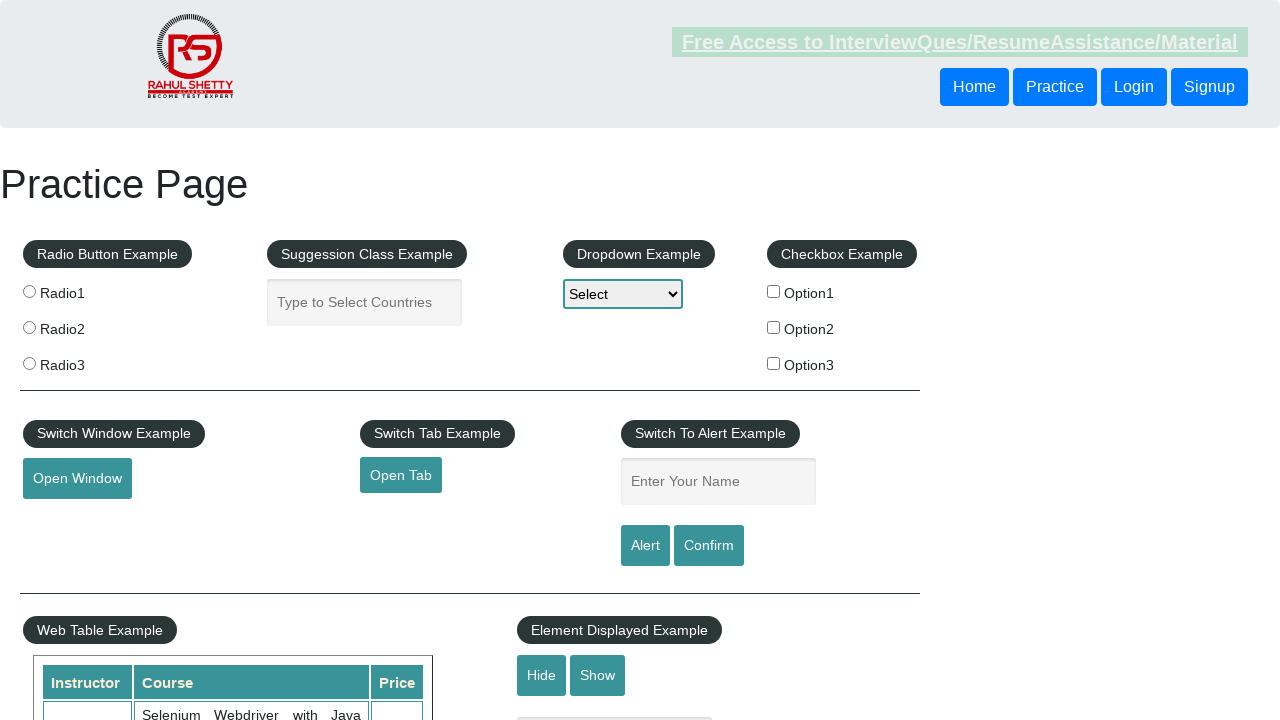

Navigated to automation practice page
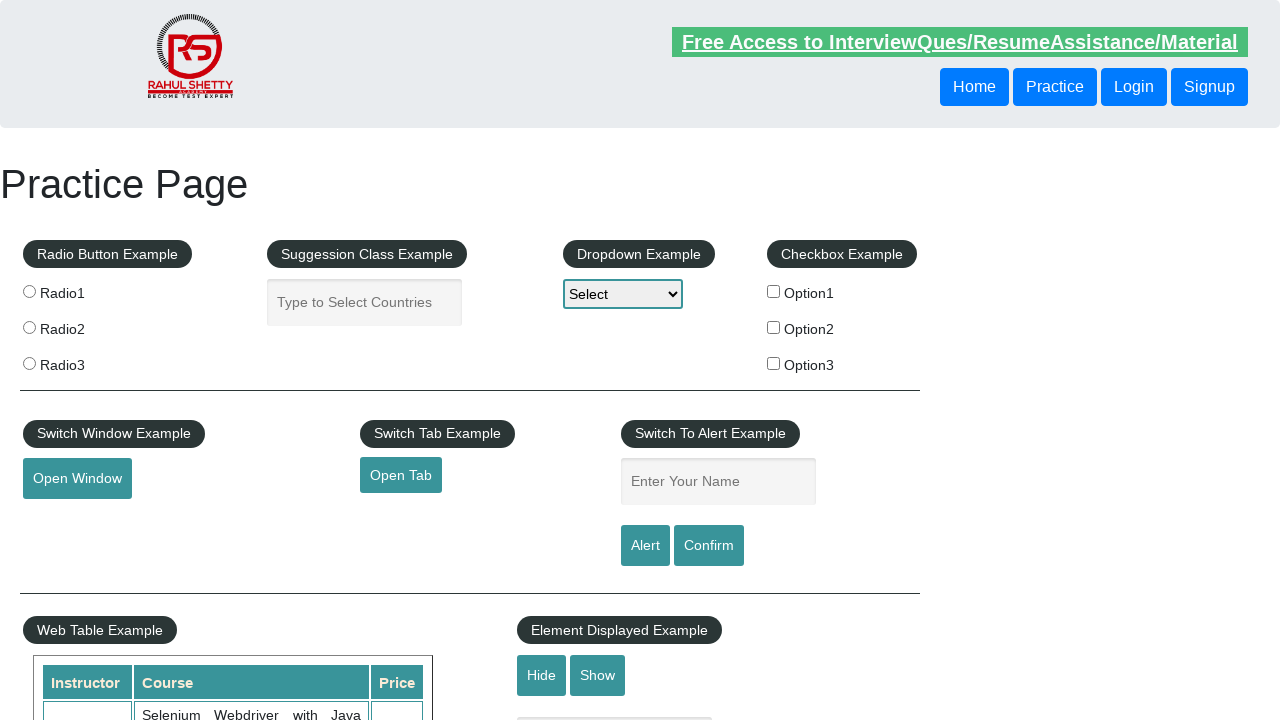

Located sibling element using XPath following-sibling axis and retrieved text content
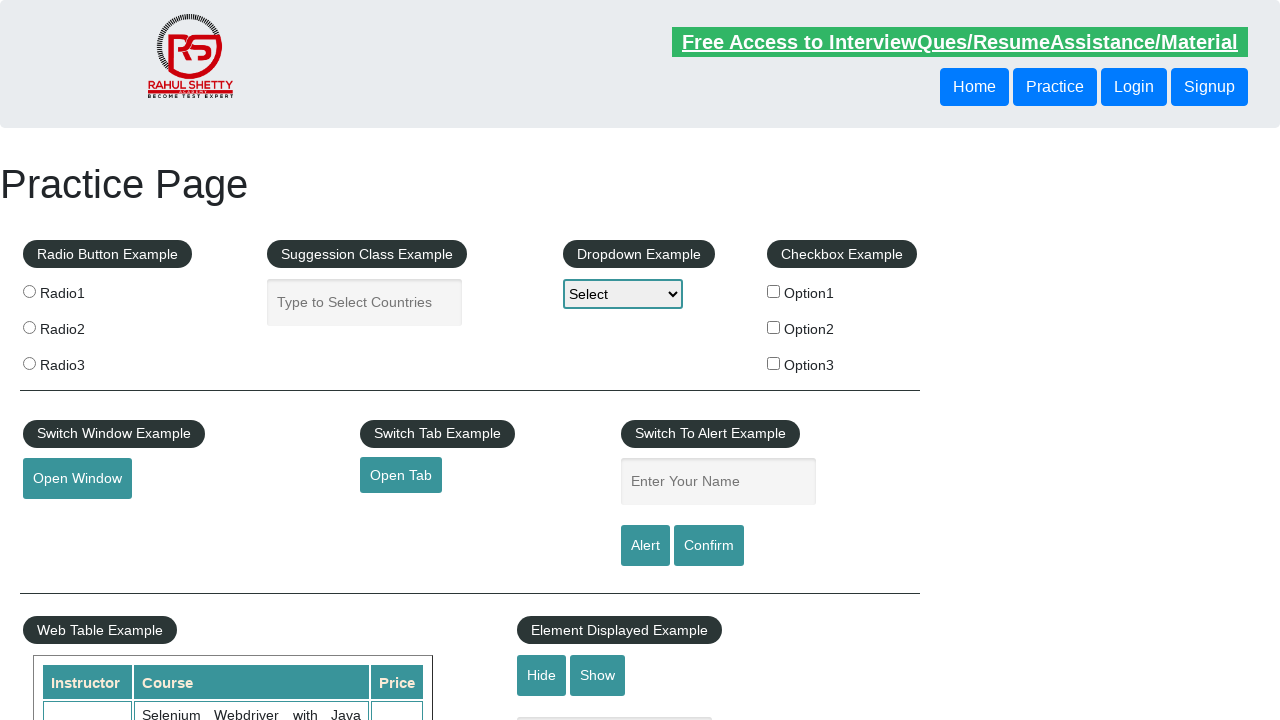

Located element using XPath parent traversal and retrieved text content
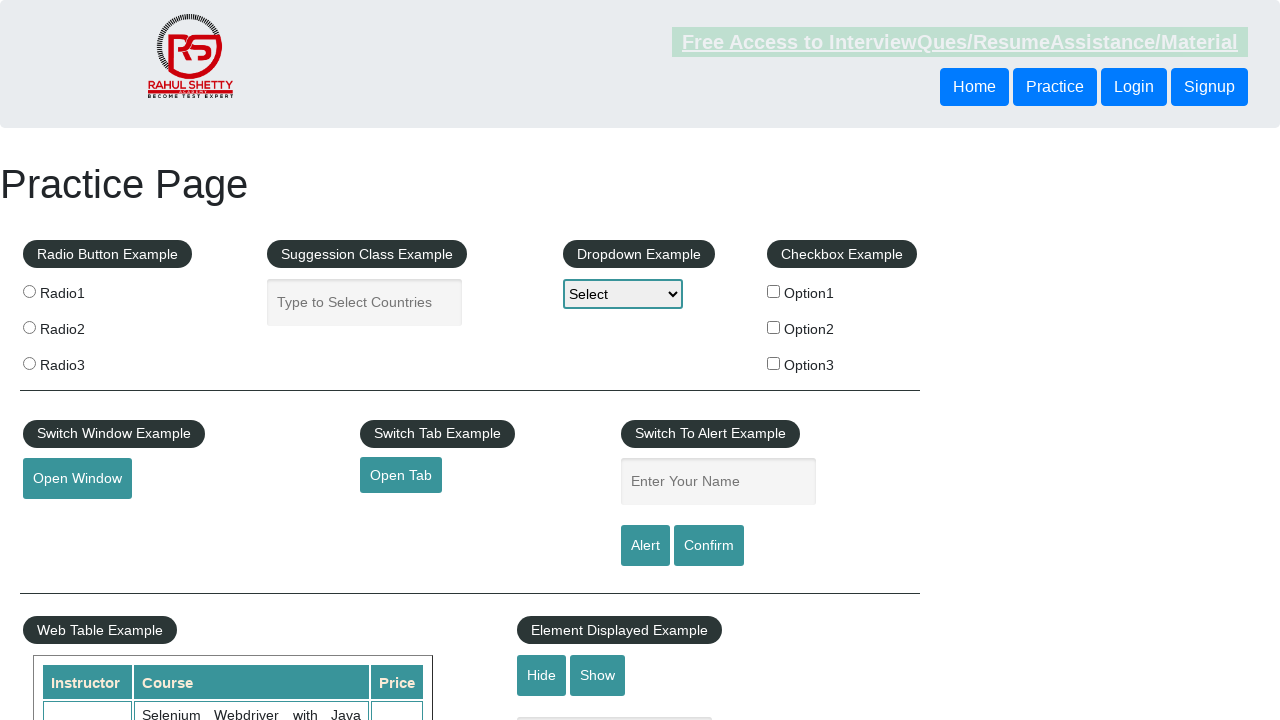

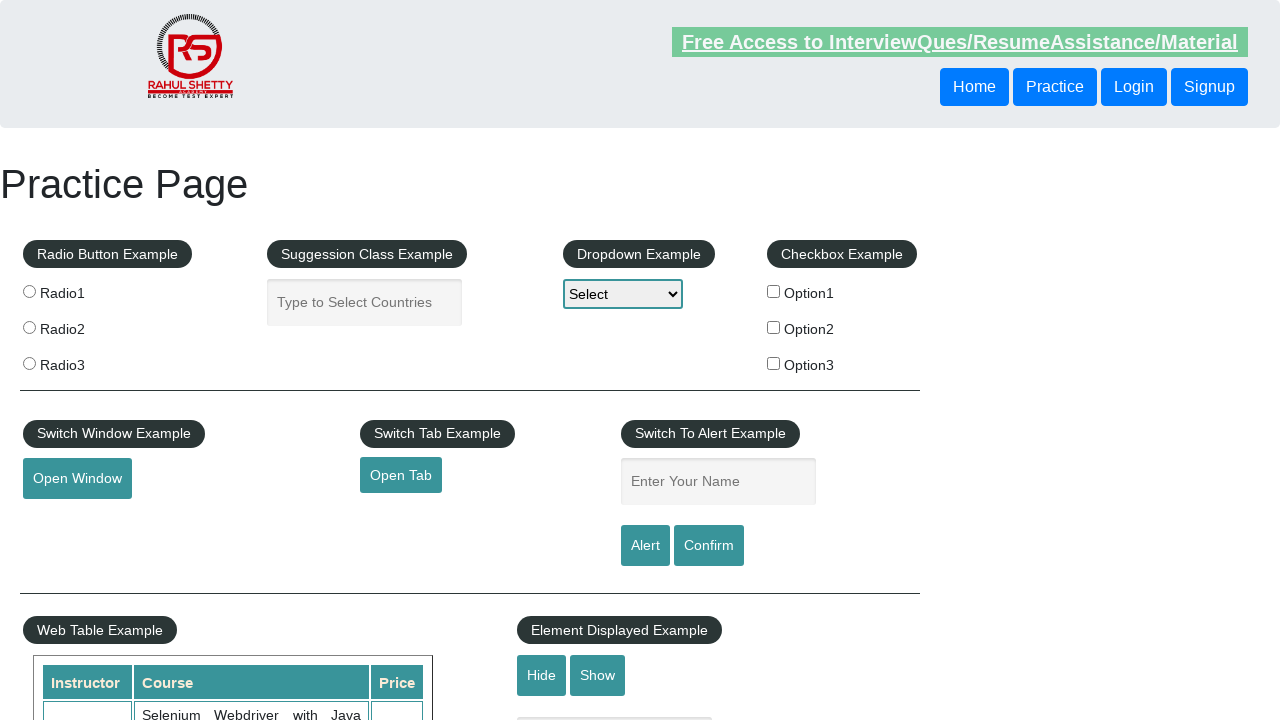